Tests HTML5 drag and drop by dragging column A to column B position and verifying the columns swap

Starting URL: https://automationfc.github.io/drag-drop-html5/

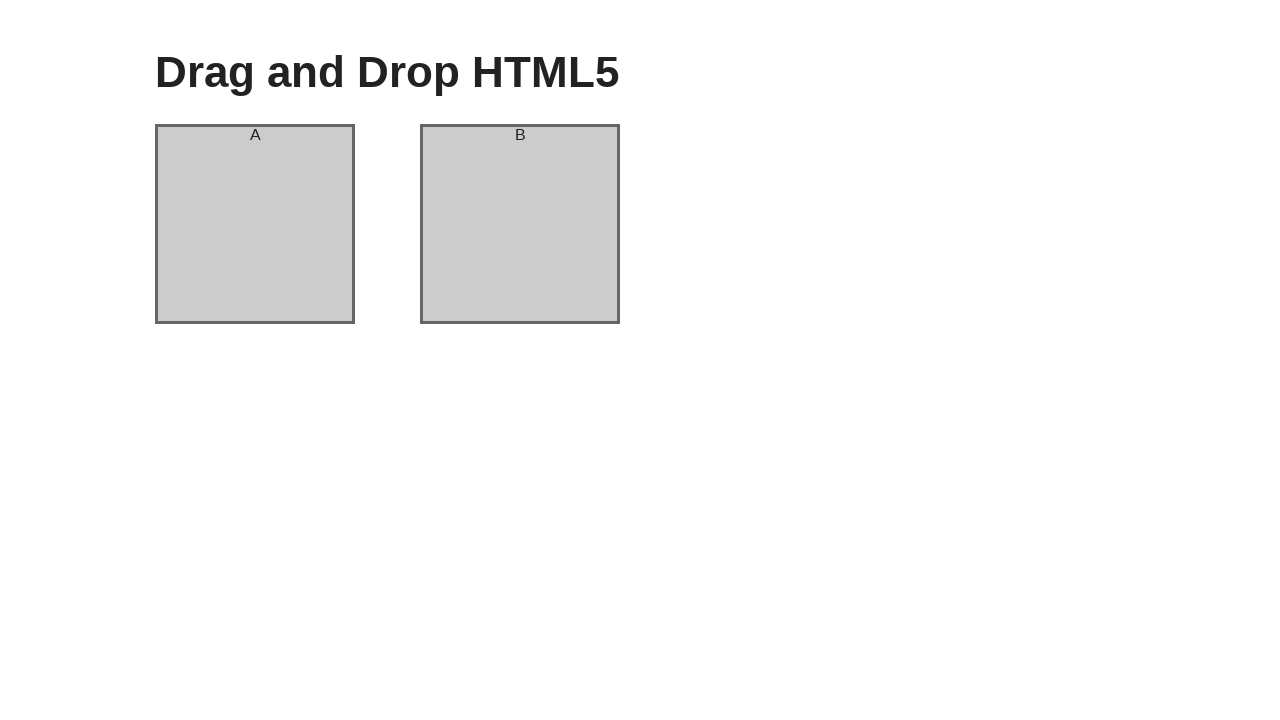

Dragged column A to column B position at (520, 224)
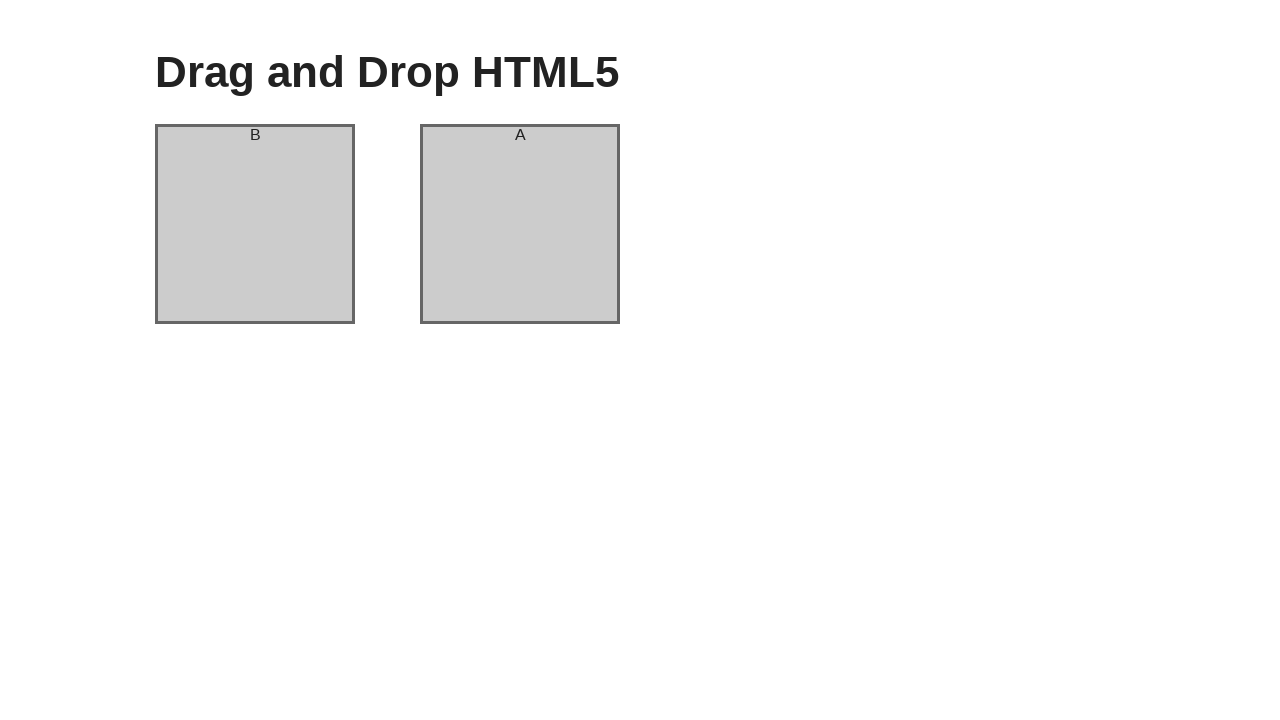

Verified column A is now in column B position
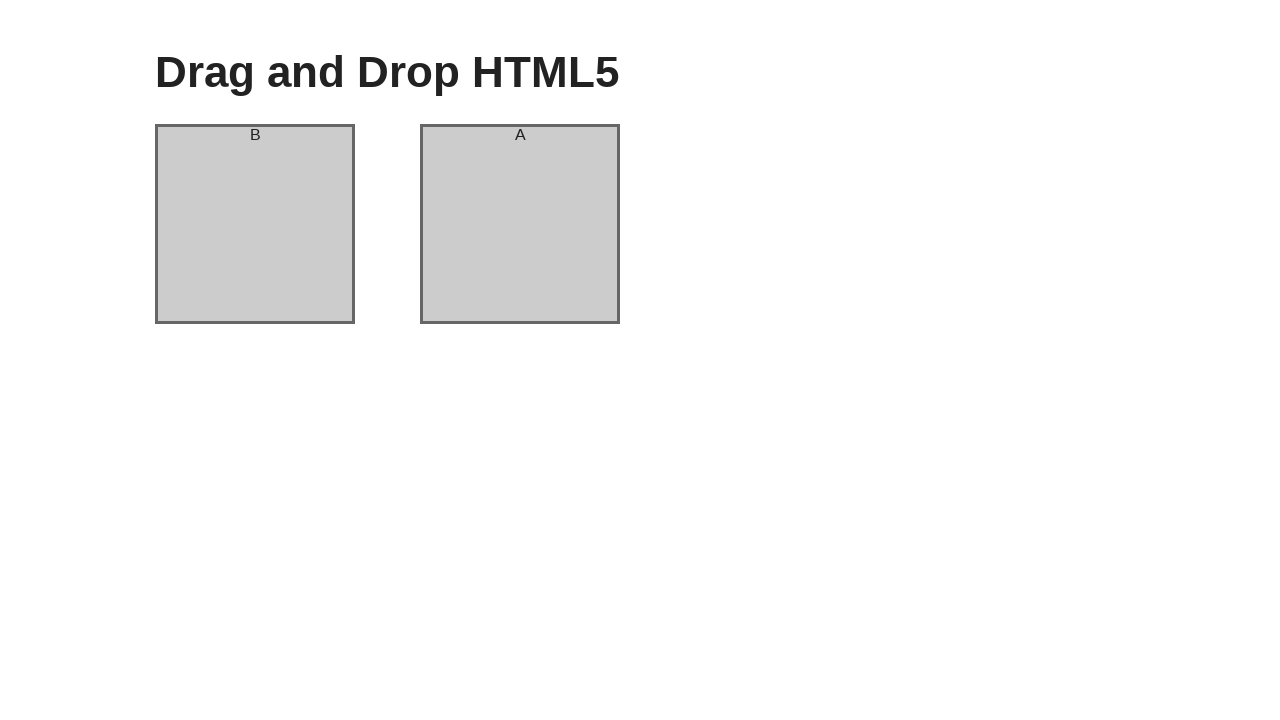

Dragged columns again to swap back to original positions at (520, 224)
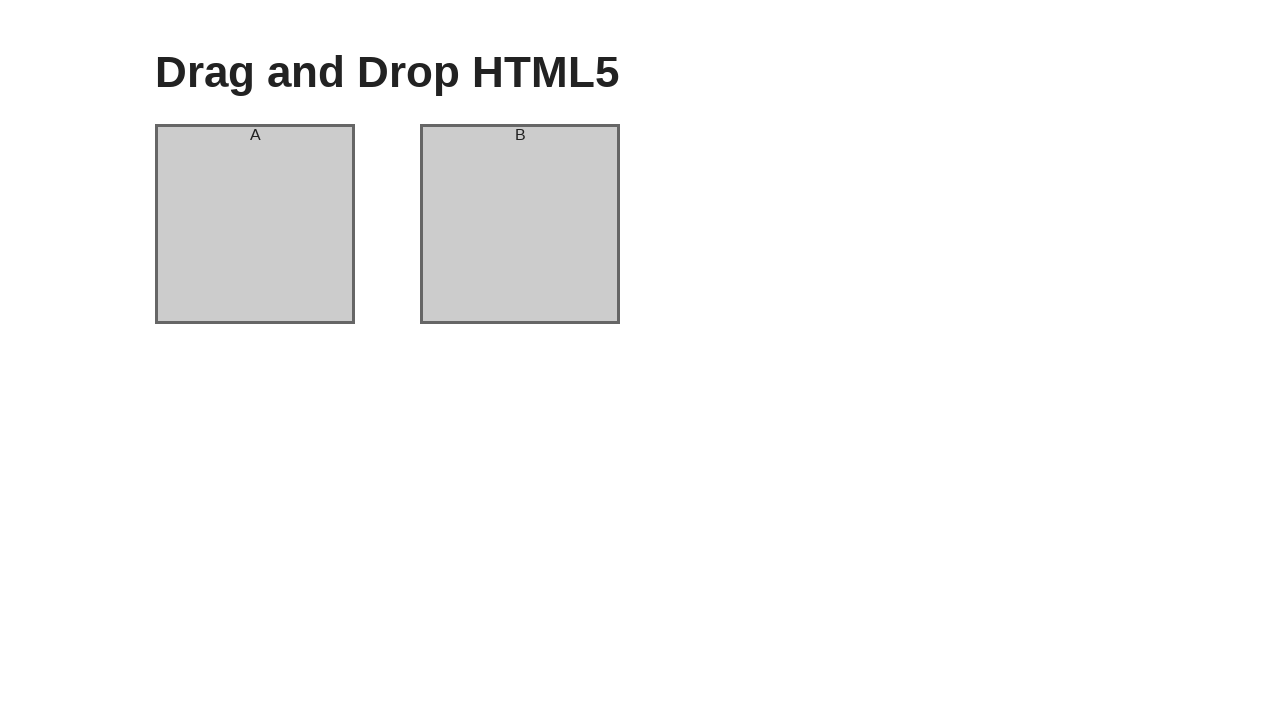

Verified columns are swapped back to original positions
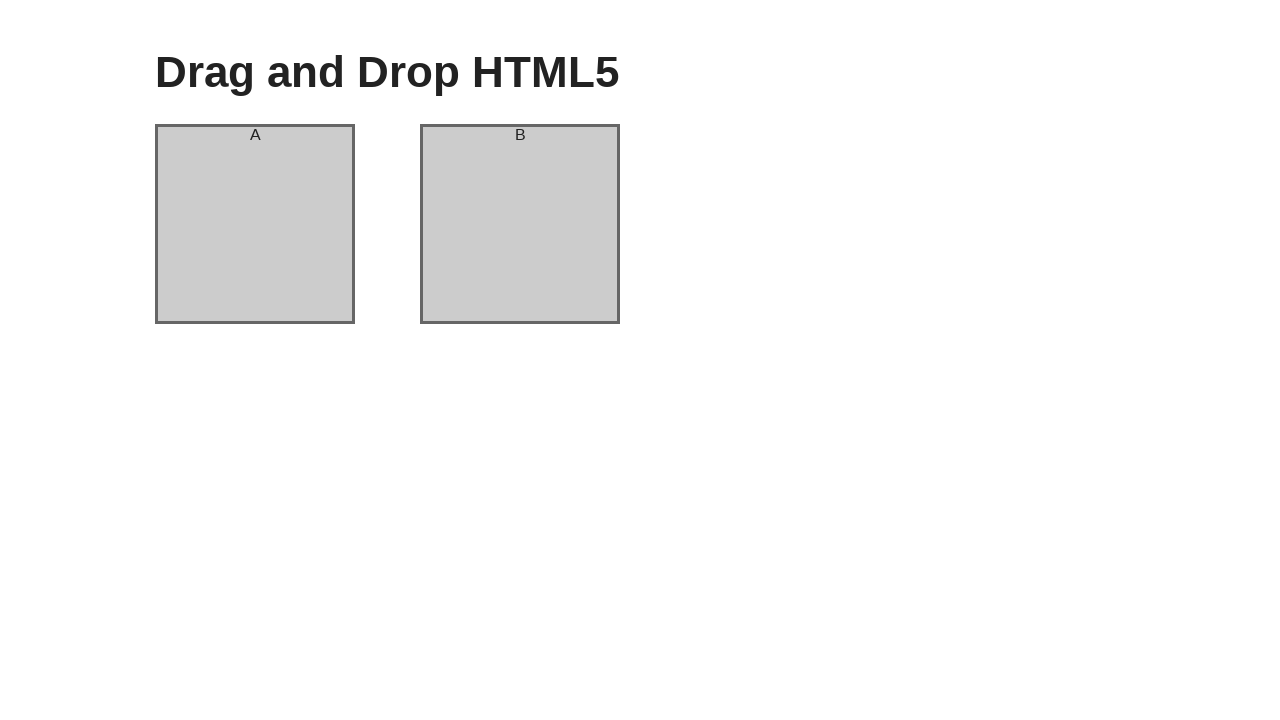

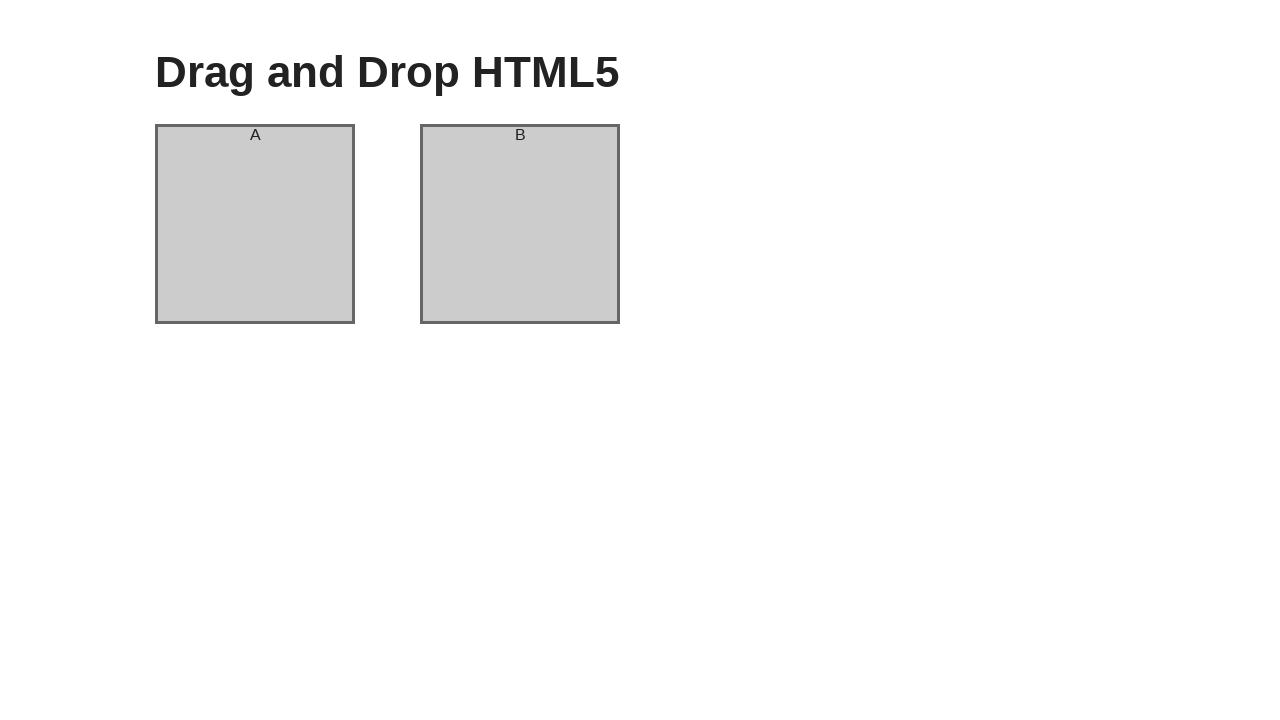